Clicks the Home link and verifies it opens the DemoQA homepage in a new tab

Starting URL: https://demoqa.com/links

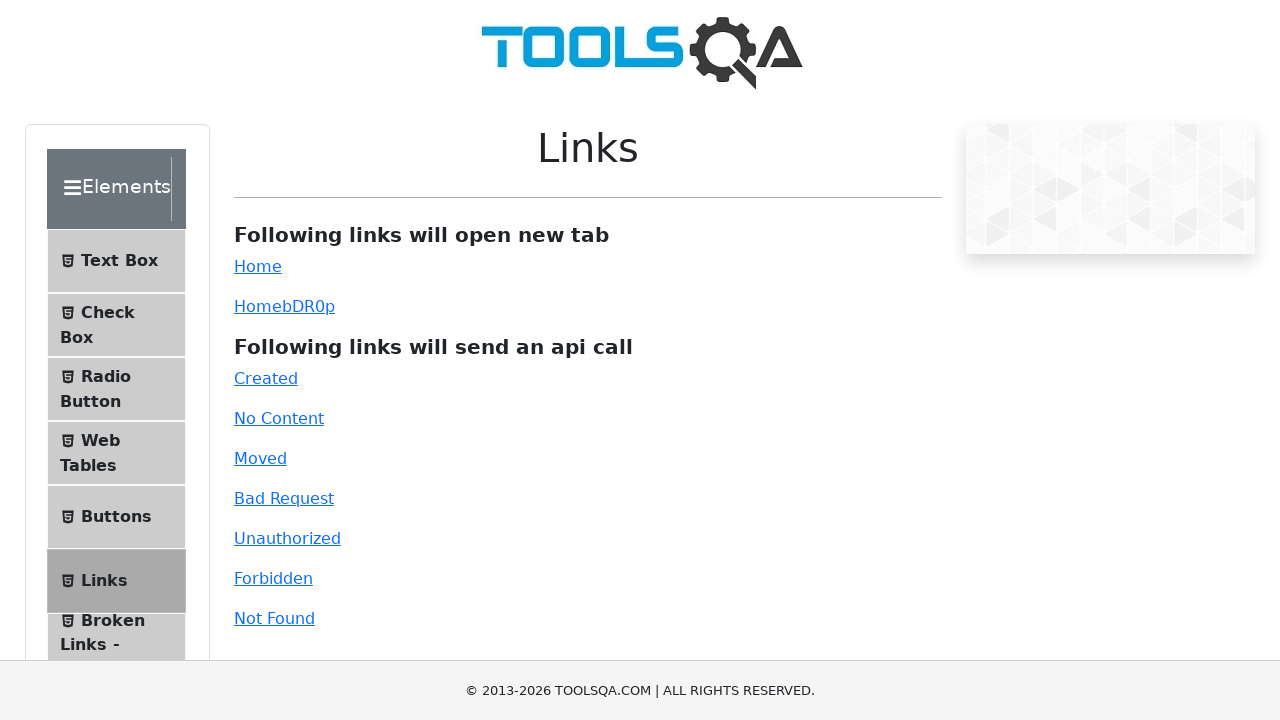

Clicked Home link and new tab opened at (258, 266) on #simpleLink
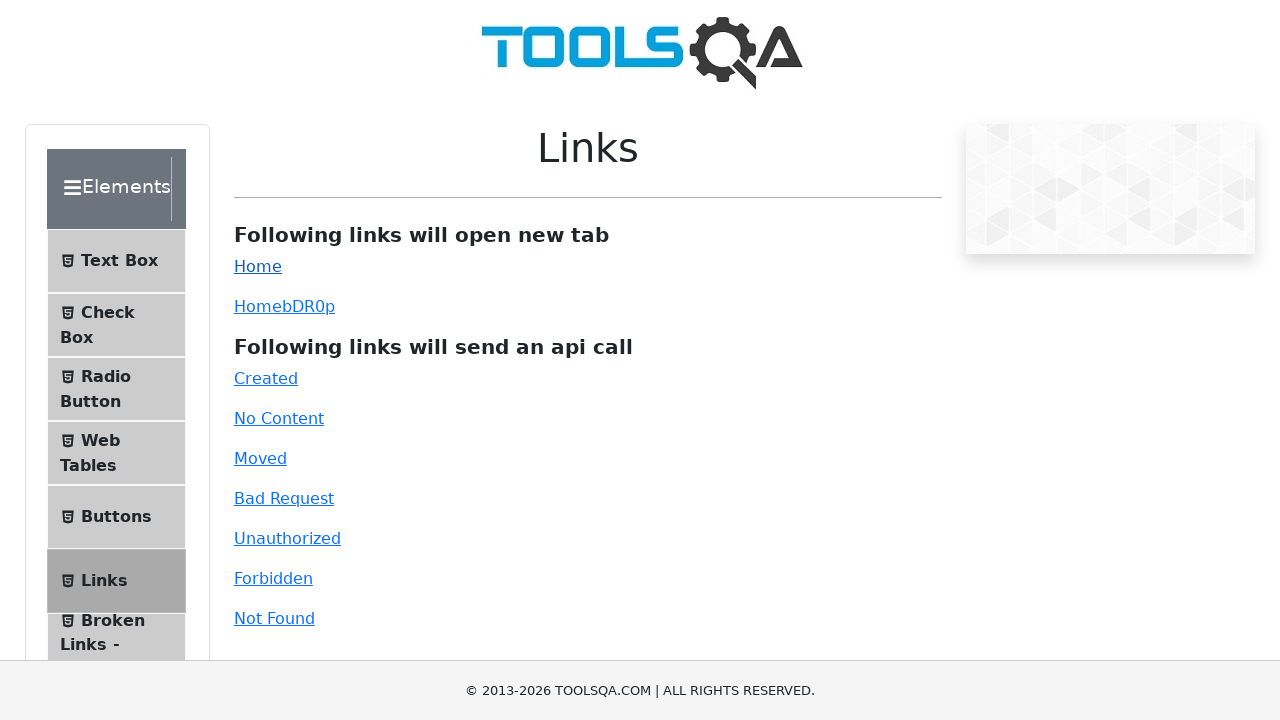

Captured new tab page object
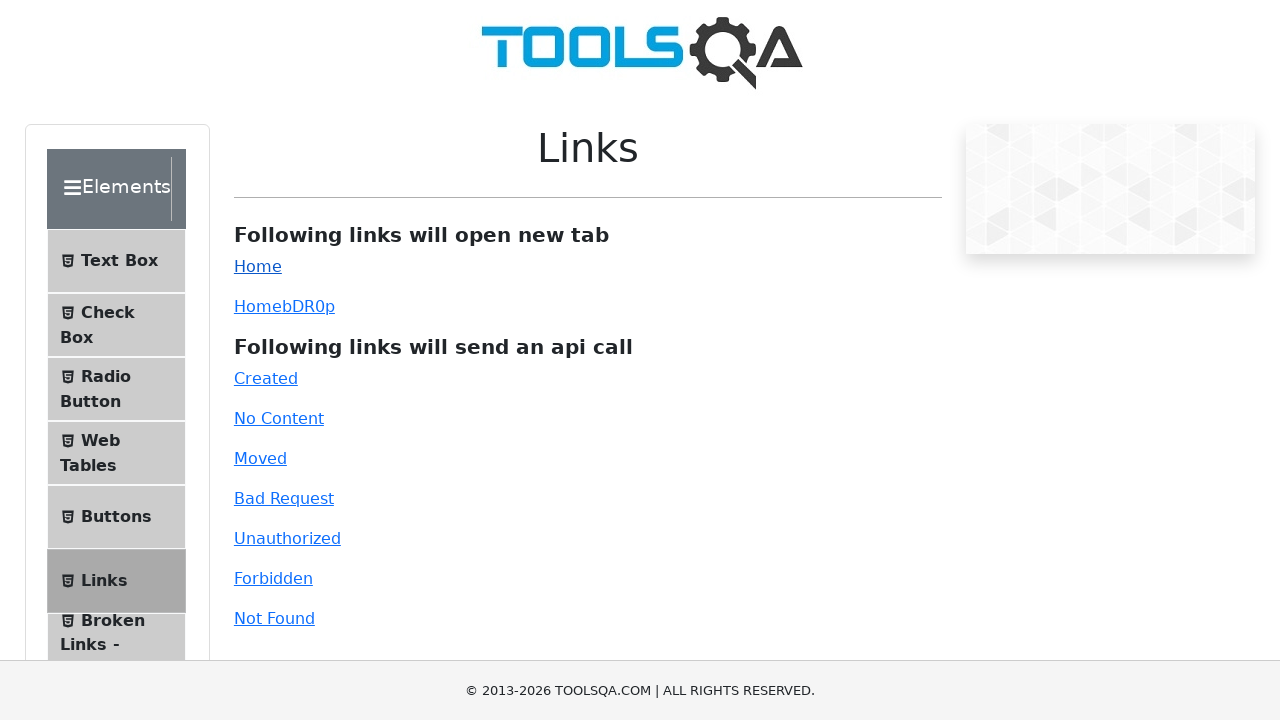

New tab loaded completely
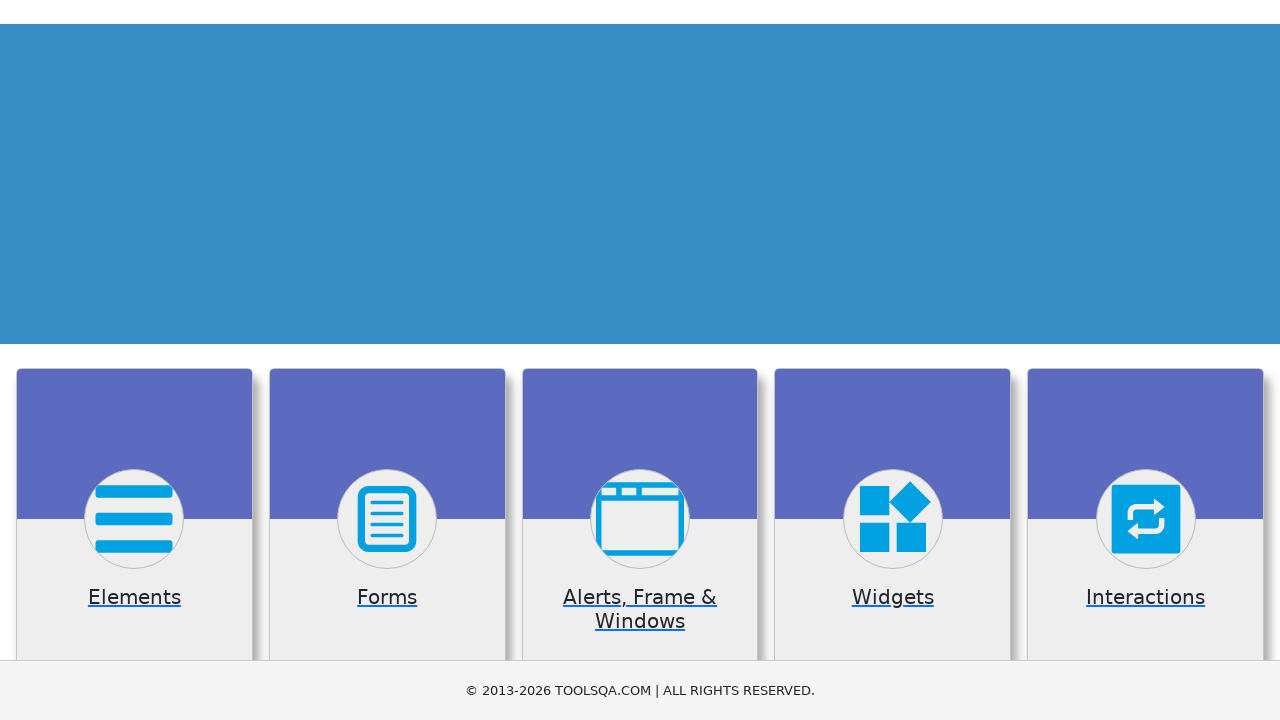

Verified new tab URL is DemoQA homepage (https://demoqa.com/)
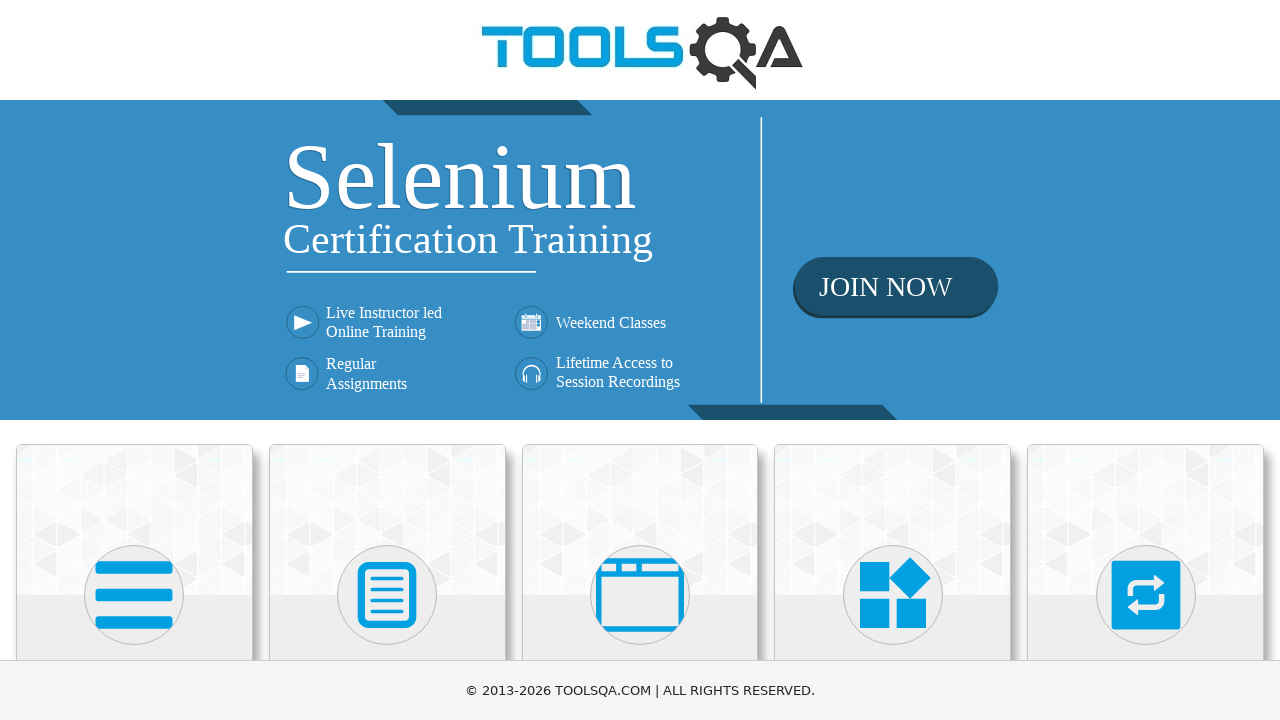

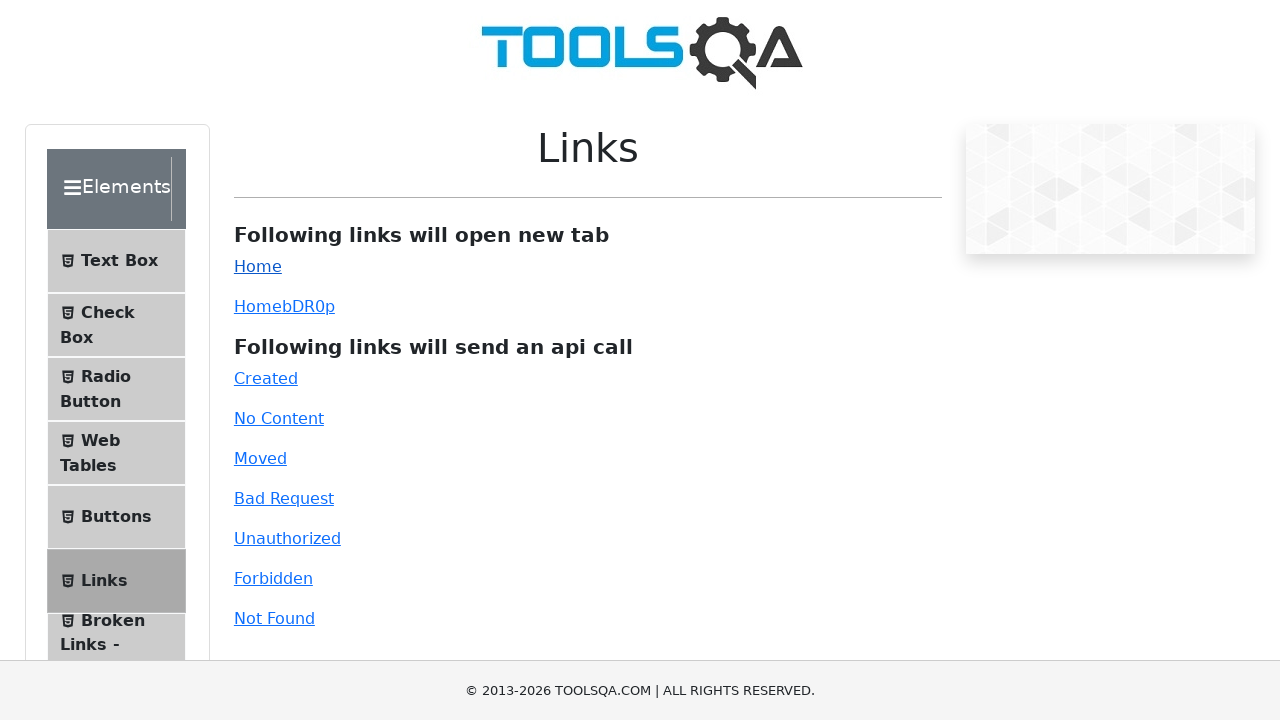